Tests interaction with multiple frames on a page by switching to each frame and filling text inputs within them

Starting URL: https://ui.vision/demo/webtest/frames/

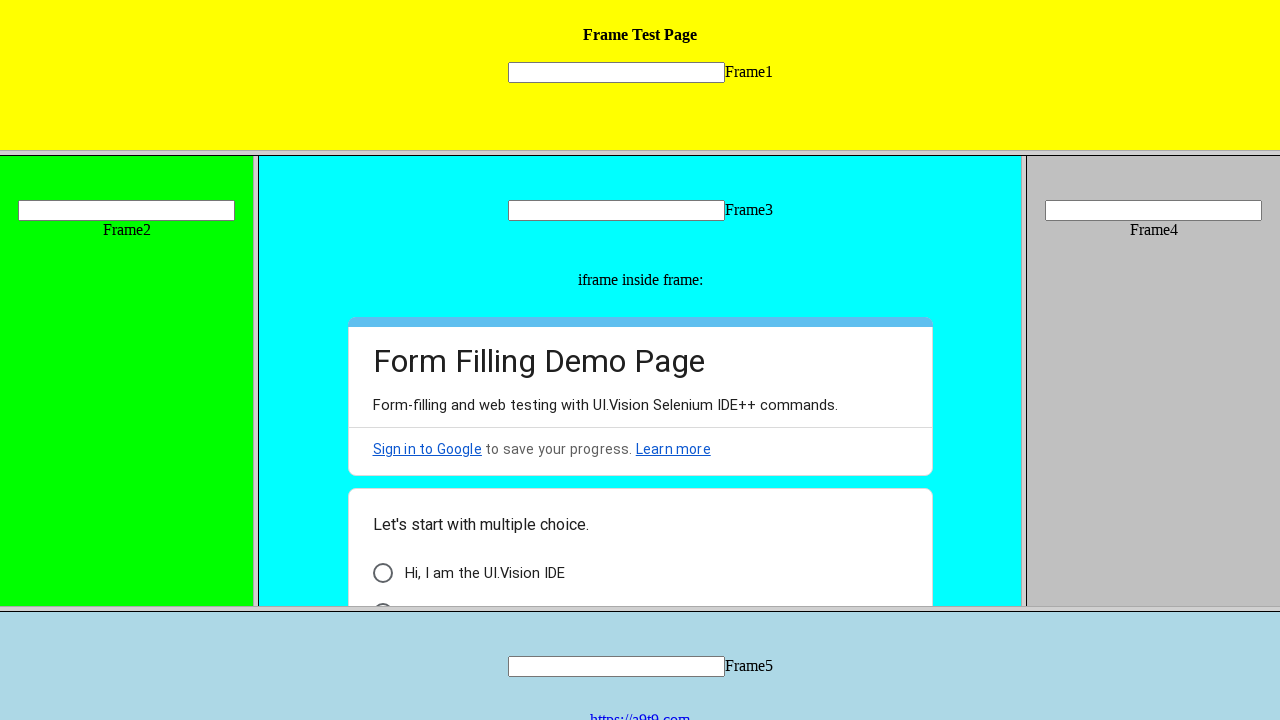

Located frame1 element
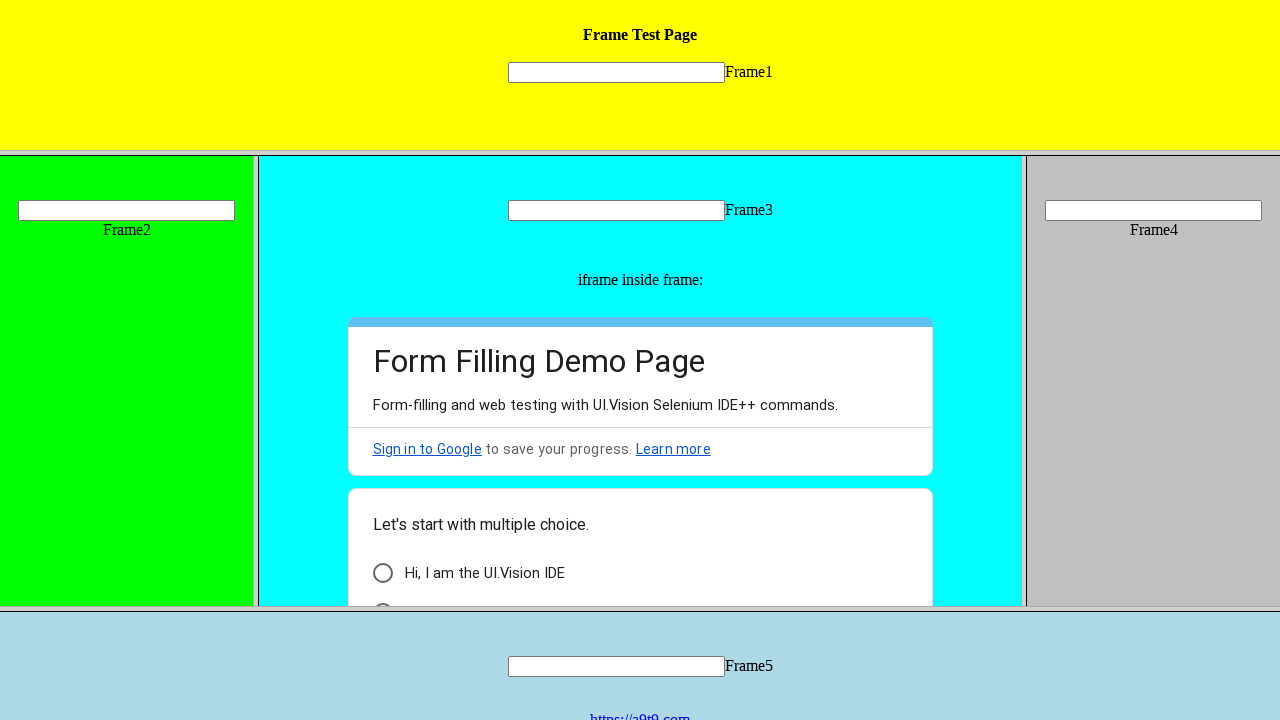

Filled text input in frame1 with 'Welcome' on frame[src='frame_1.html'] >> internal:control=enter-frame >> input[name='mytext1
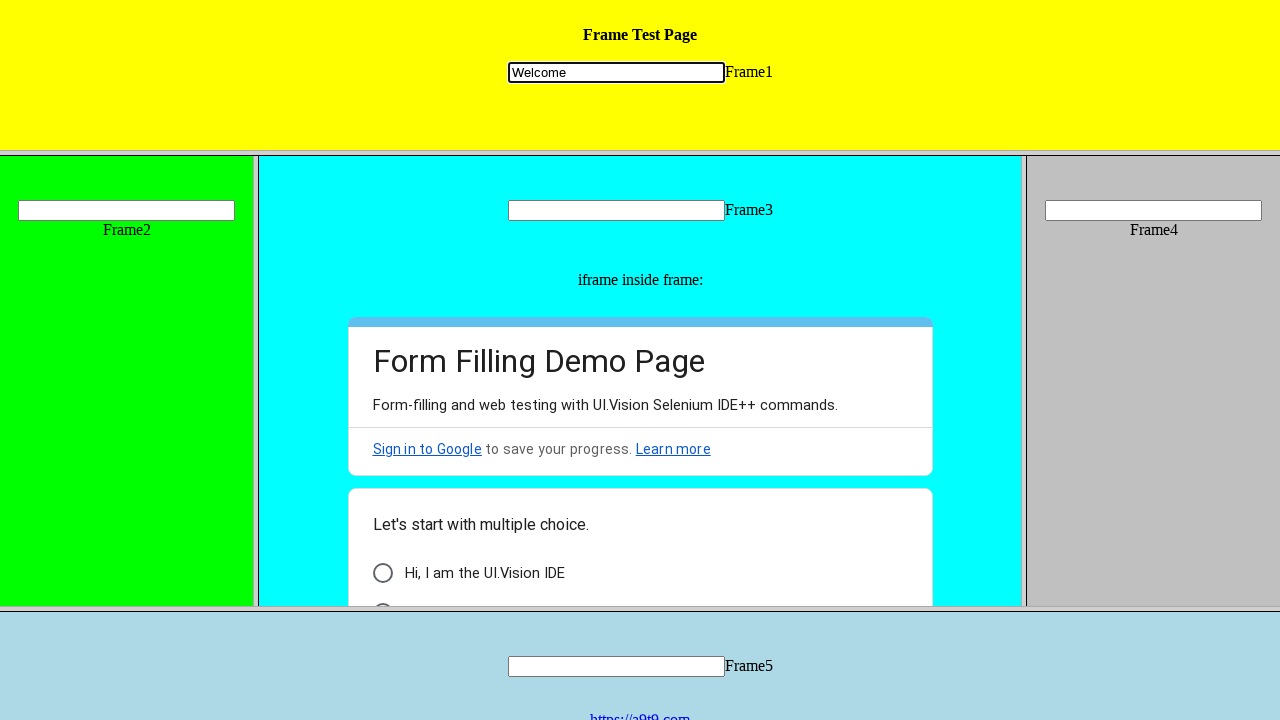

Located frame2 element
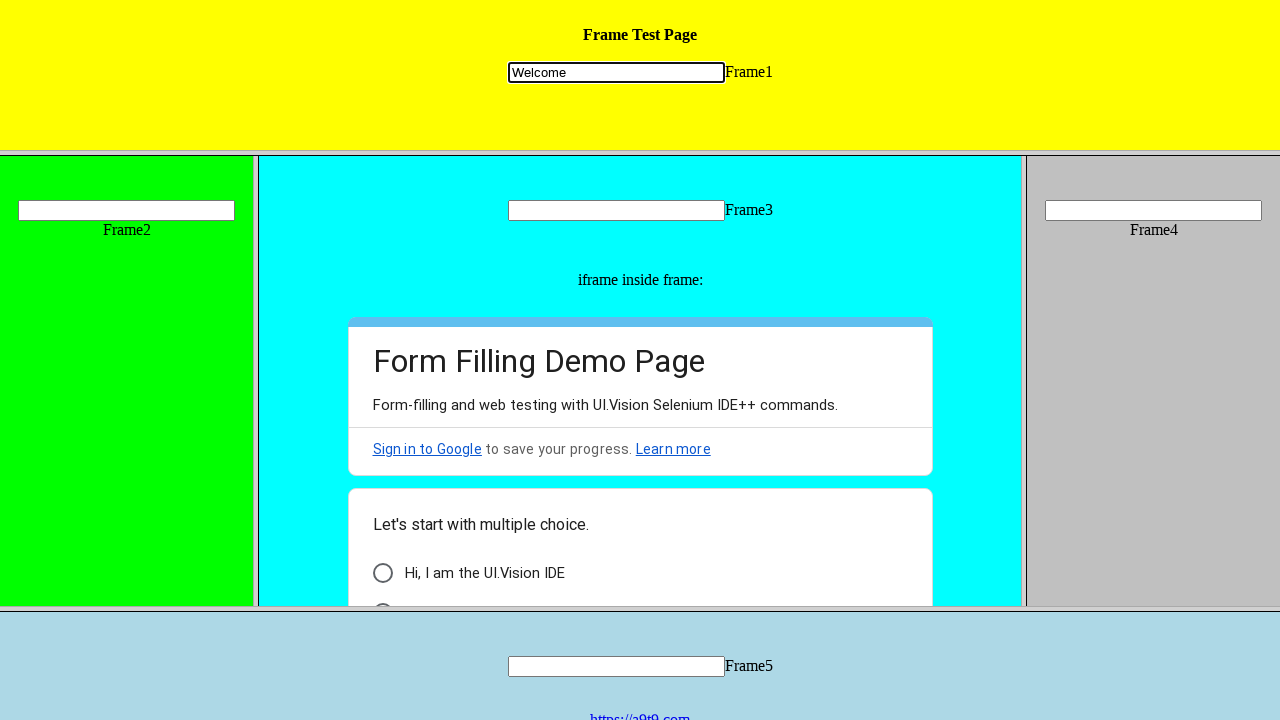

Filled text input in frame2 with 'India' on frame[src='frame_2.html'] >> internal:control=enter-frame >> input[name='mytext2
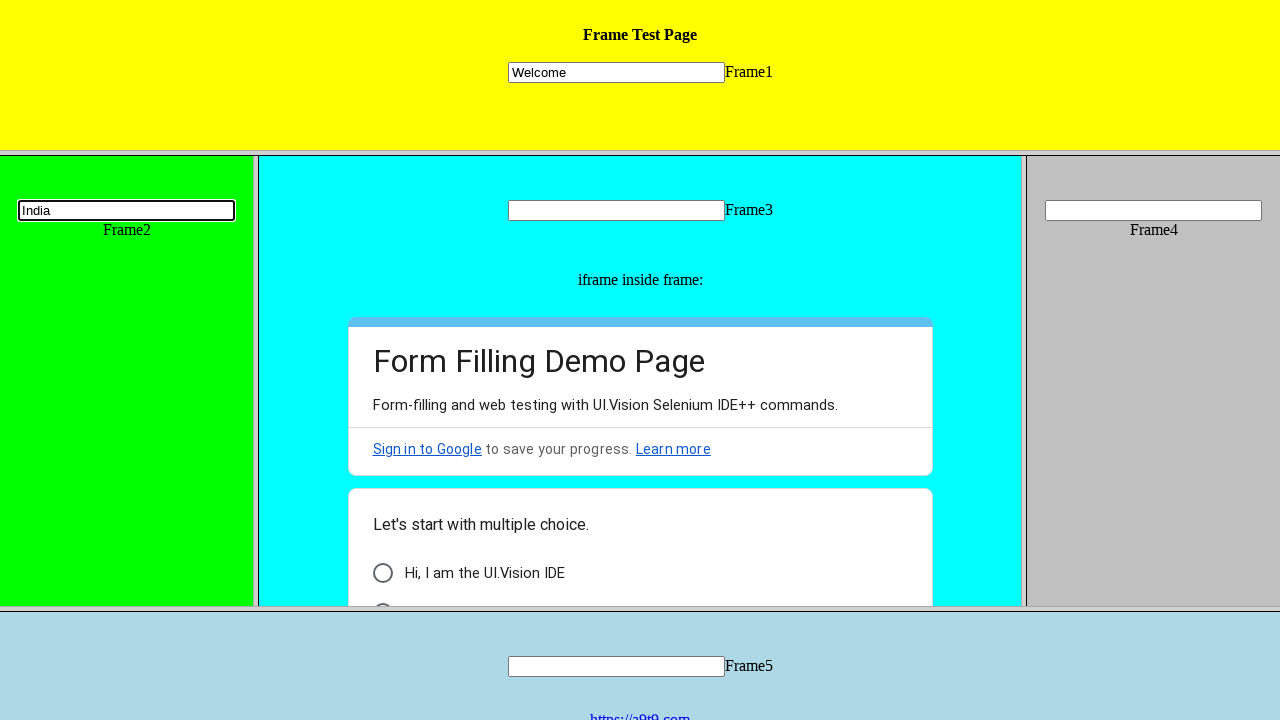

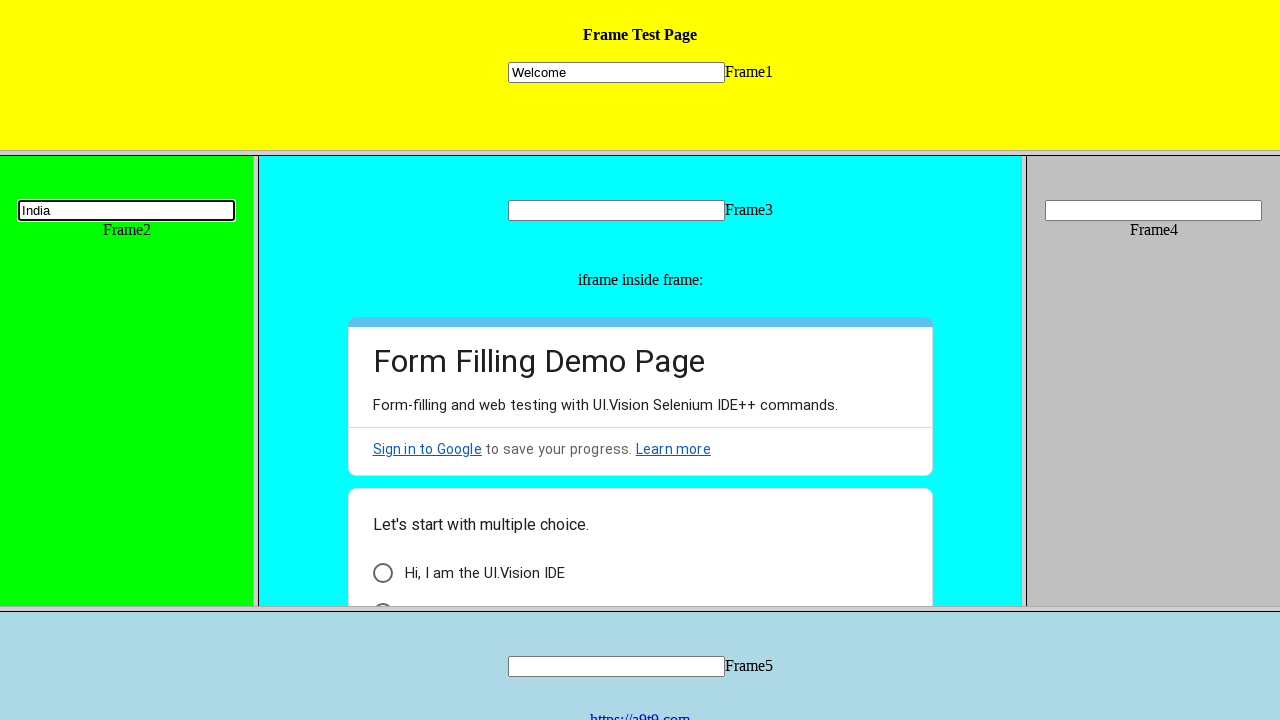